Navigates to the Yantra Keramika website homepage, then navigates to the plates catalog page and verifies page titles load correctly.

Starting URL: https://yantrakeramika.ru/

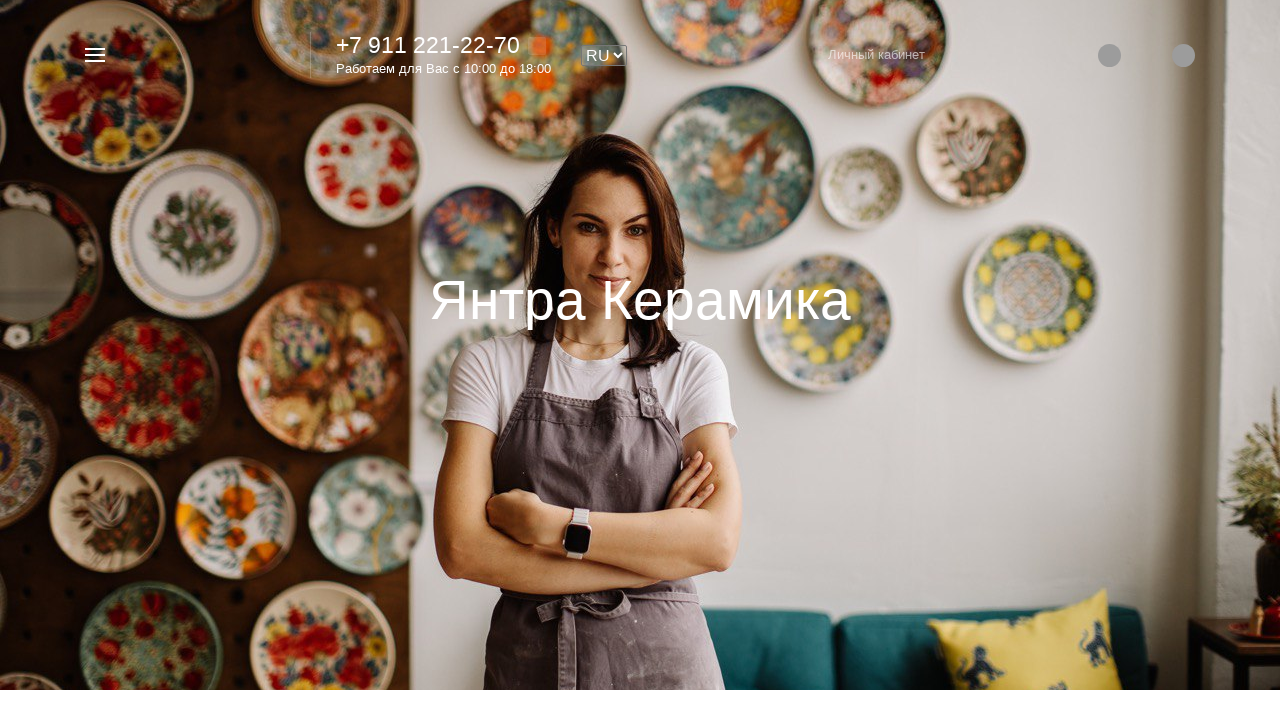

Retrieved and printed homepage title
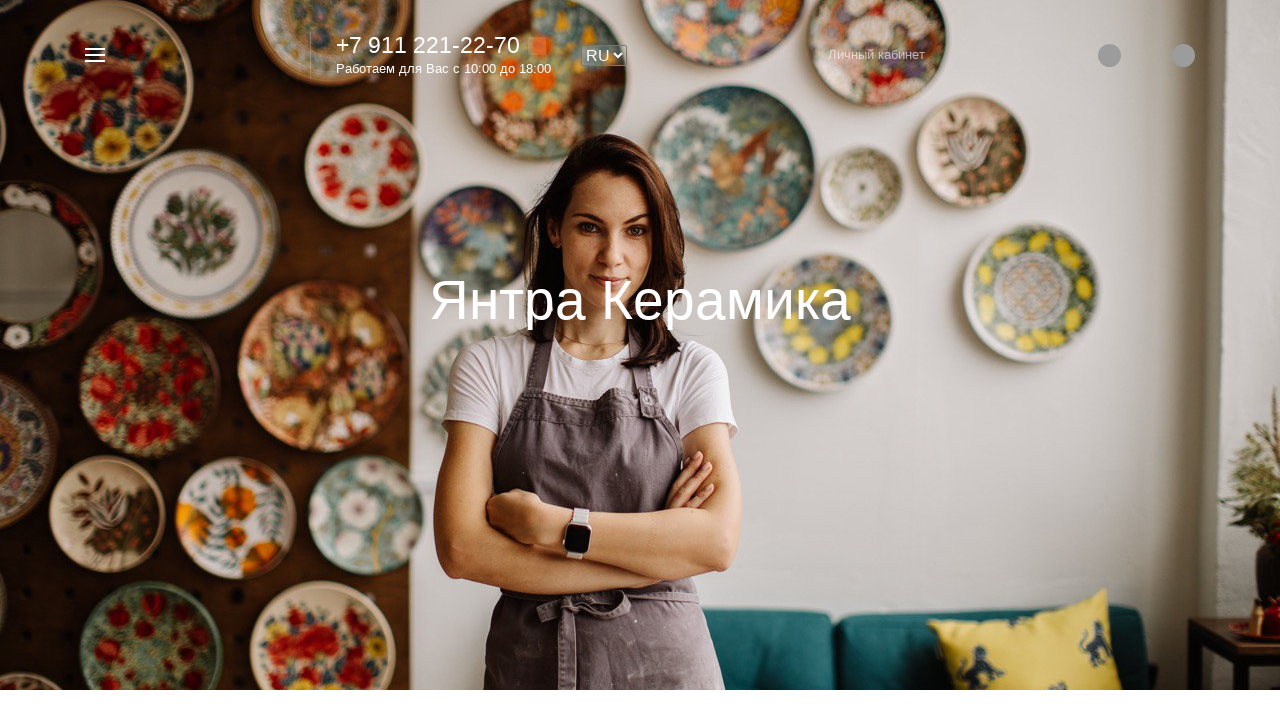

Navigated to plates catalog page
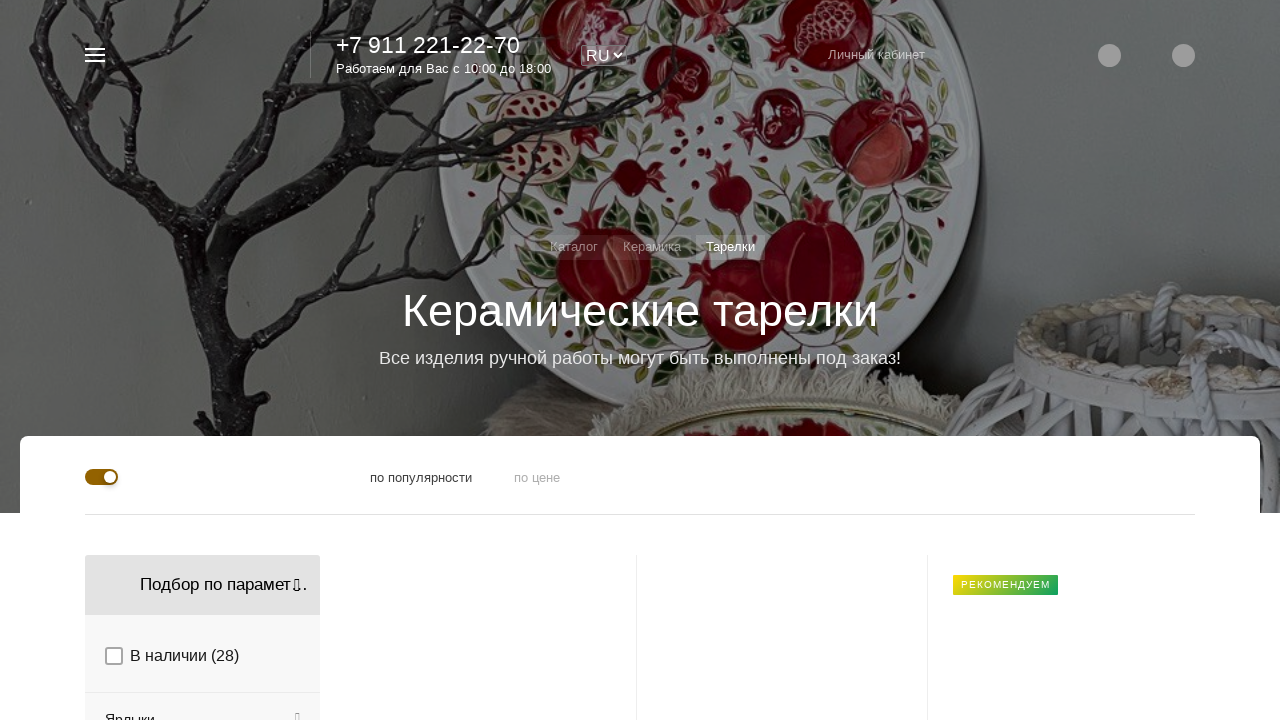

Retrieved and printed catalog page title
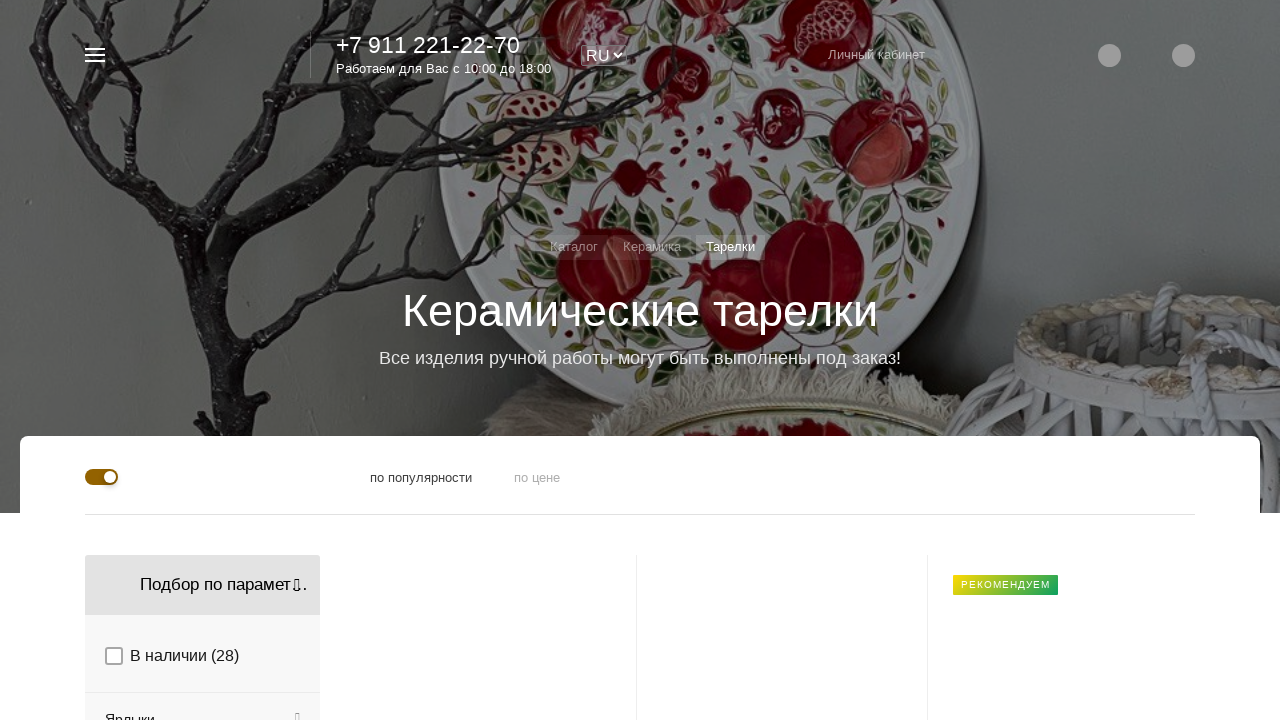

Waited for catalog page DOM content to load
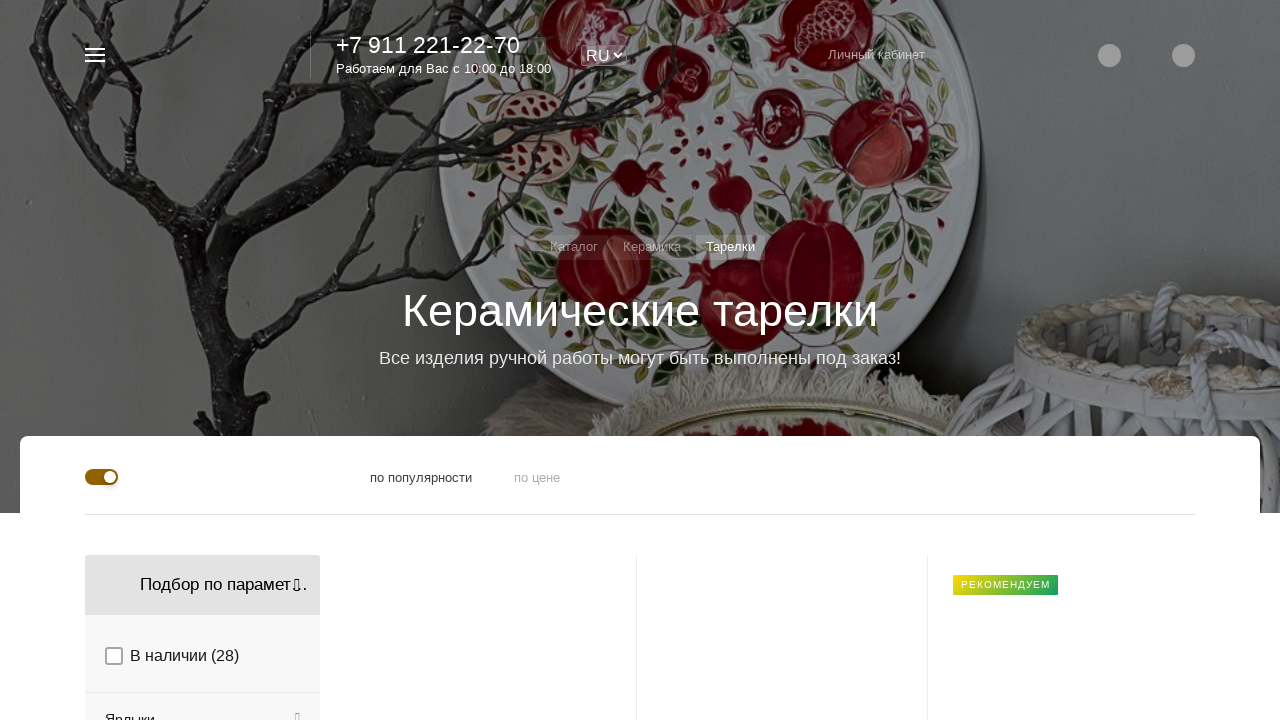

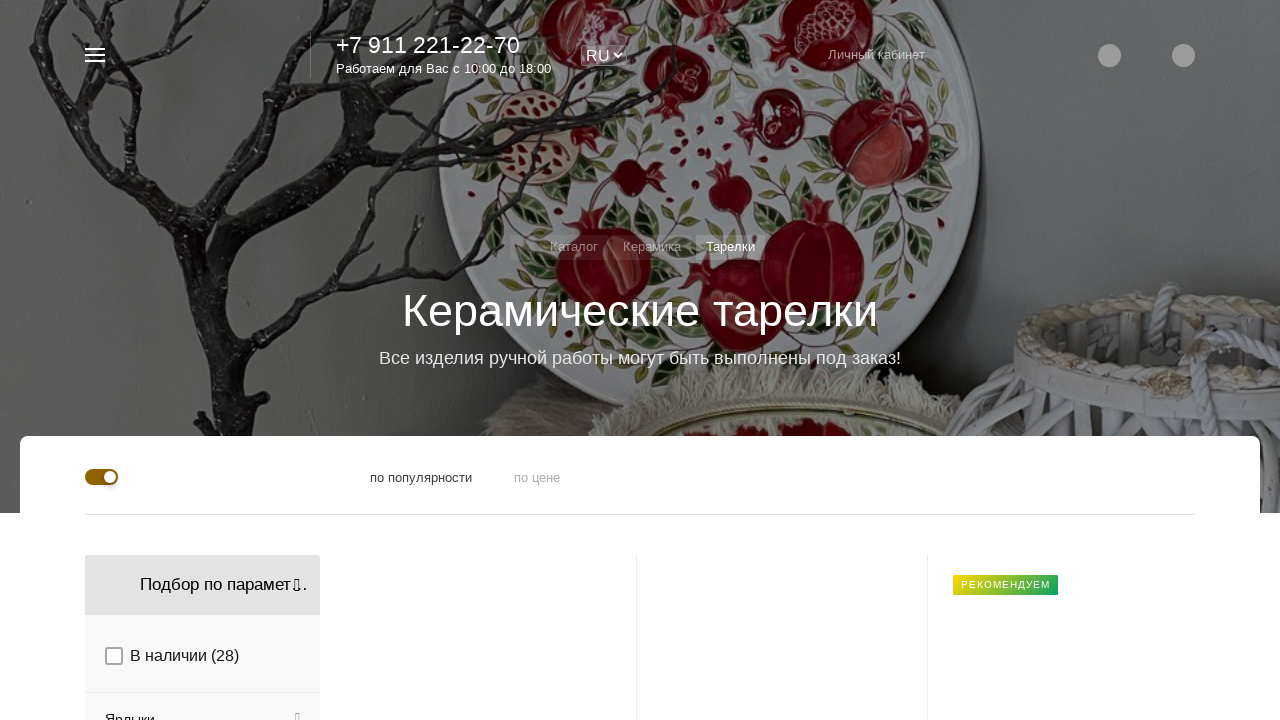